Solves a mathematical captcha by calculating a value from an input, entering the answer, selecting checkboxes/radio buttons, and submitting the form

Starting URL: https://suninjuly.github.io/math.html

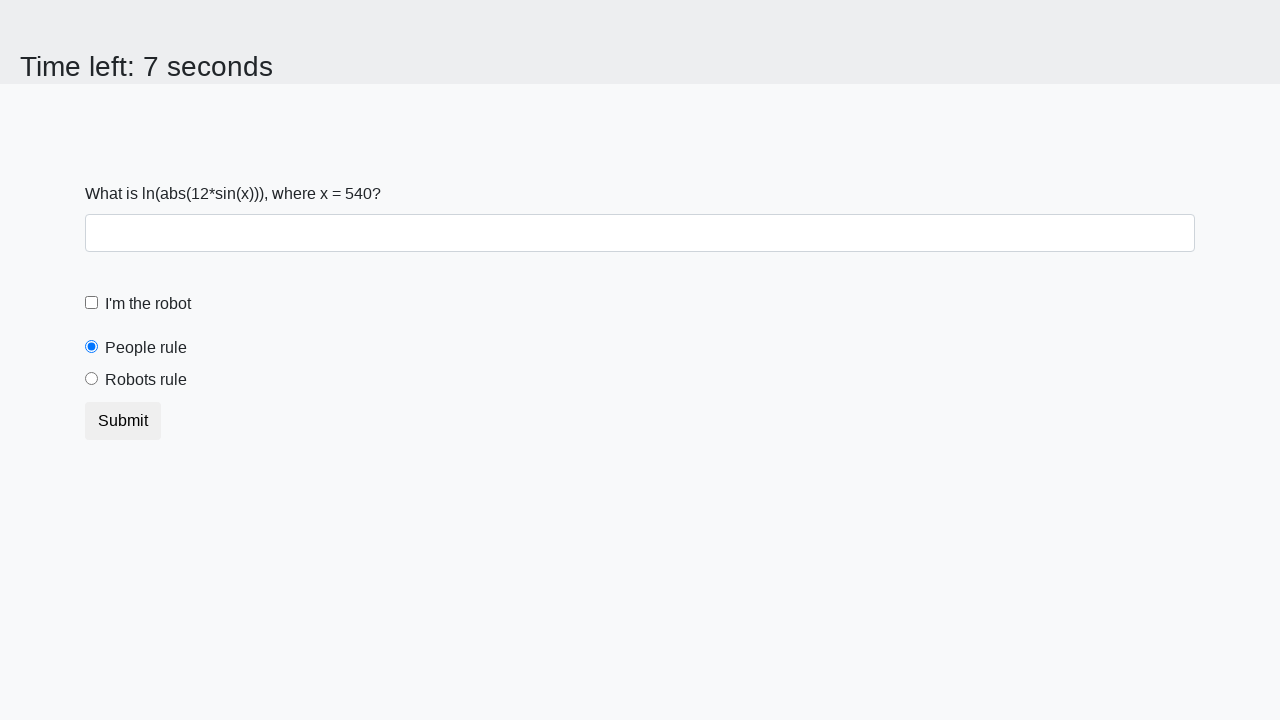

Located the input value element
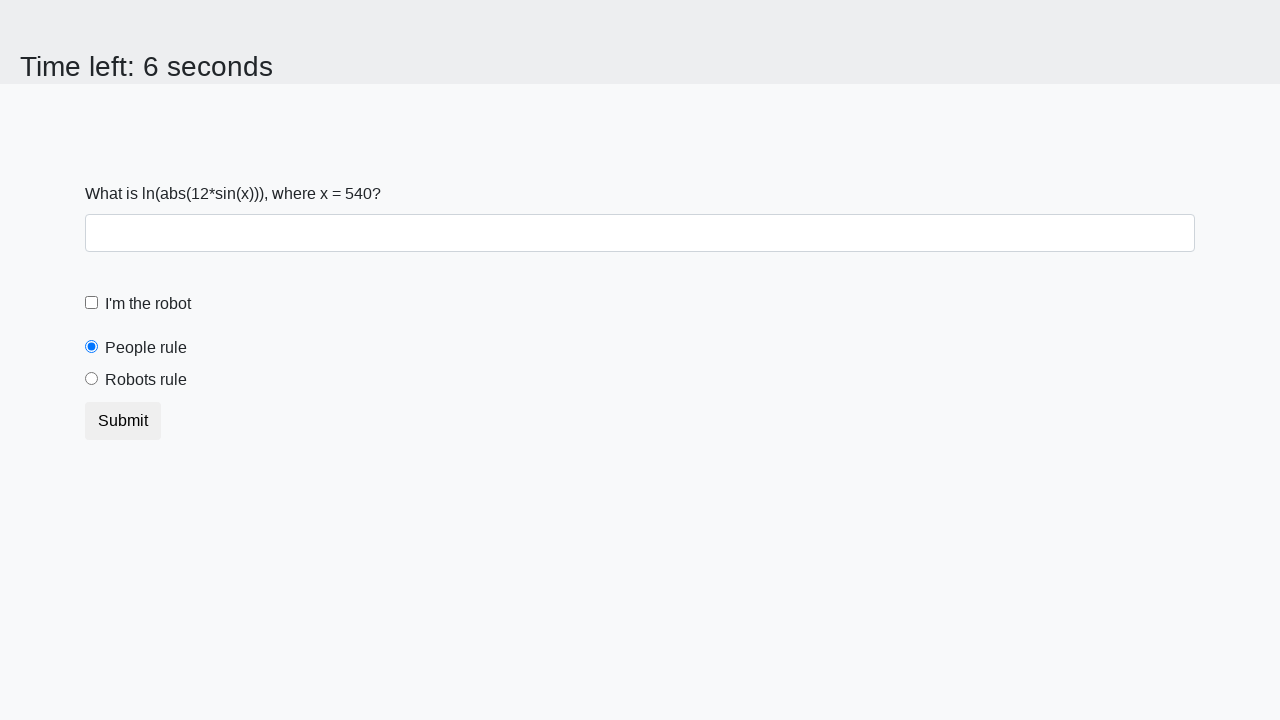

Extracted input value: 540
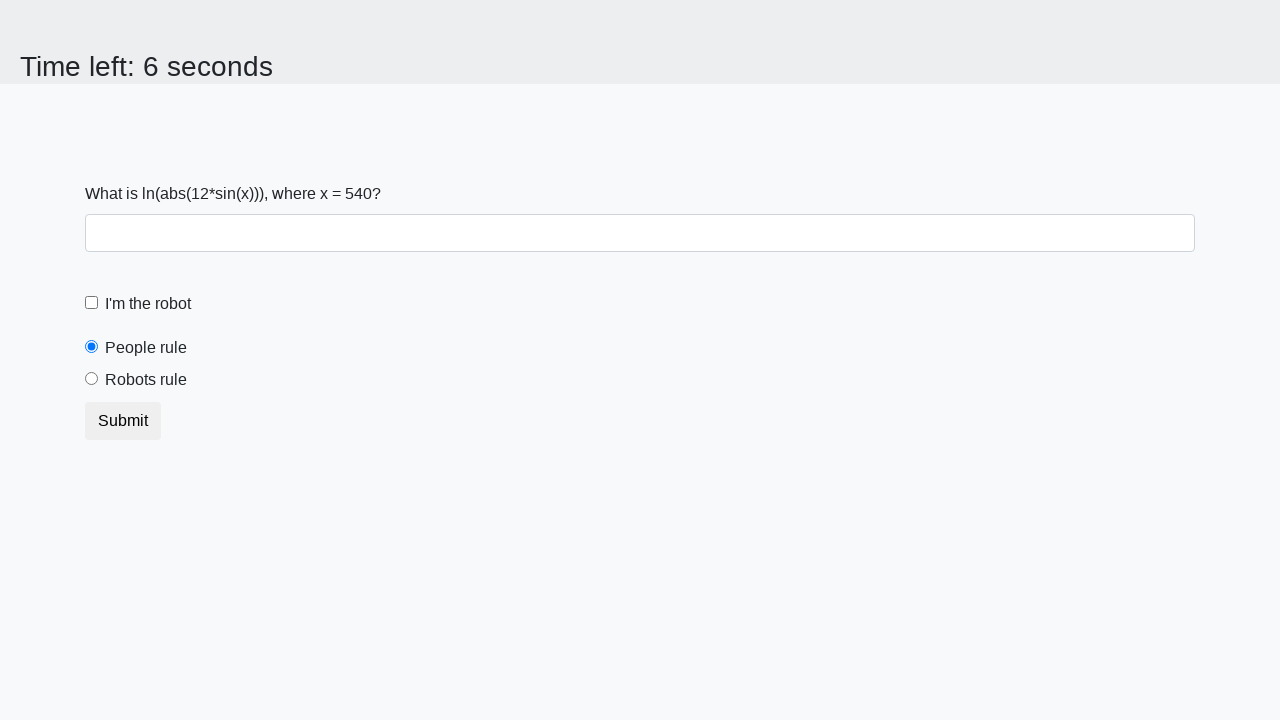

Calculated answer using mathematical formula: 1.4253022757963165
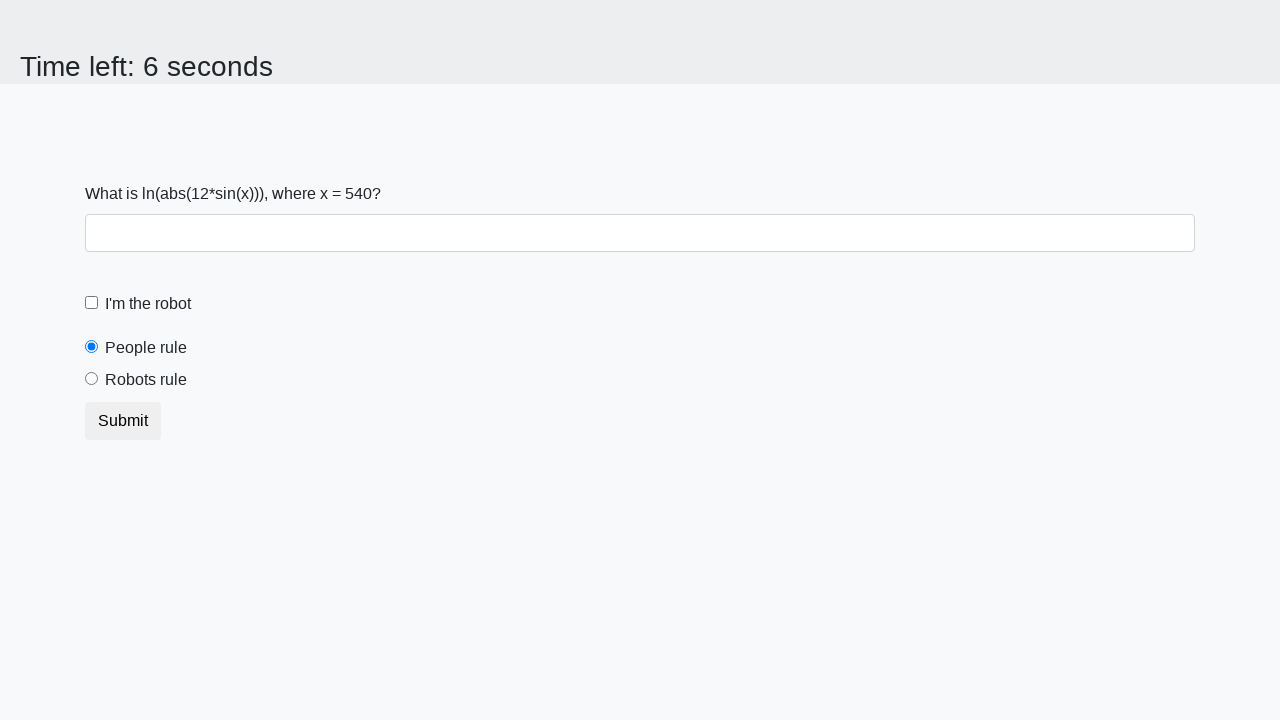

Filled answer field with calculated value: 1.4253022757963165 on #answer
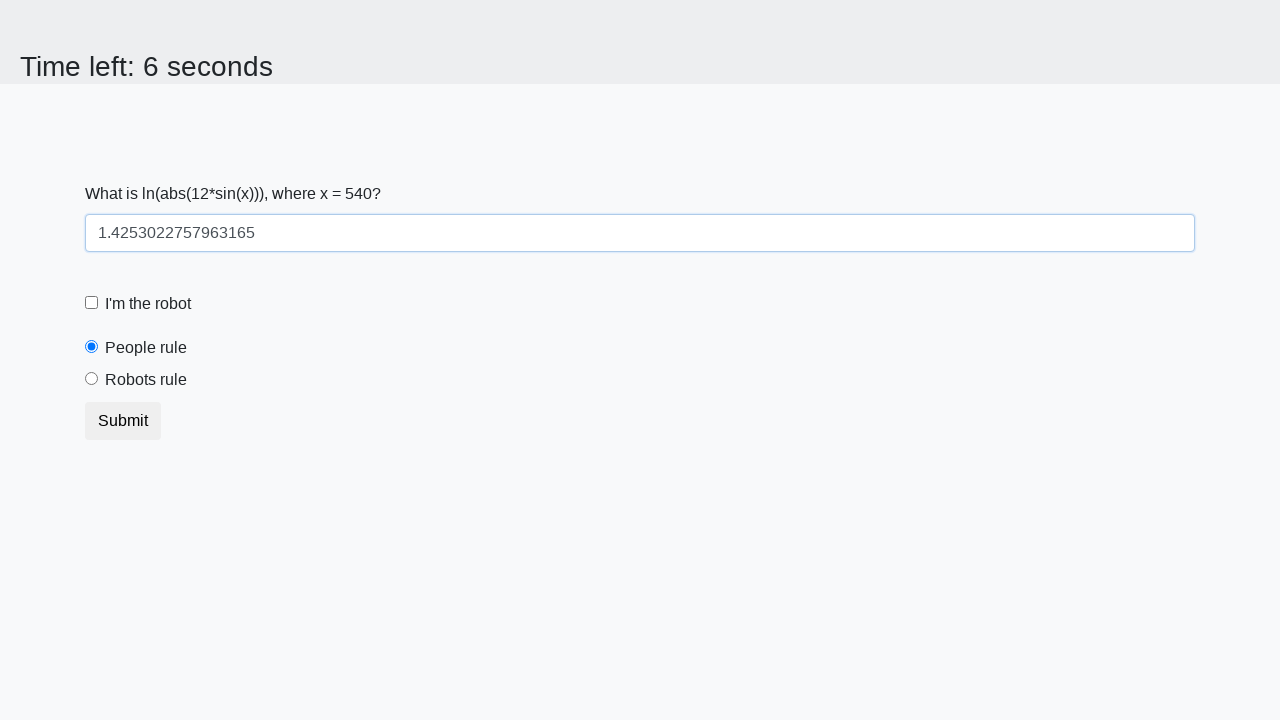

Clicked the robot checkbox at (92, 303) on #robotCheckbox
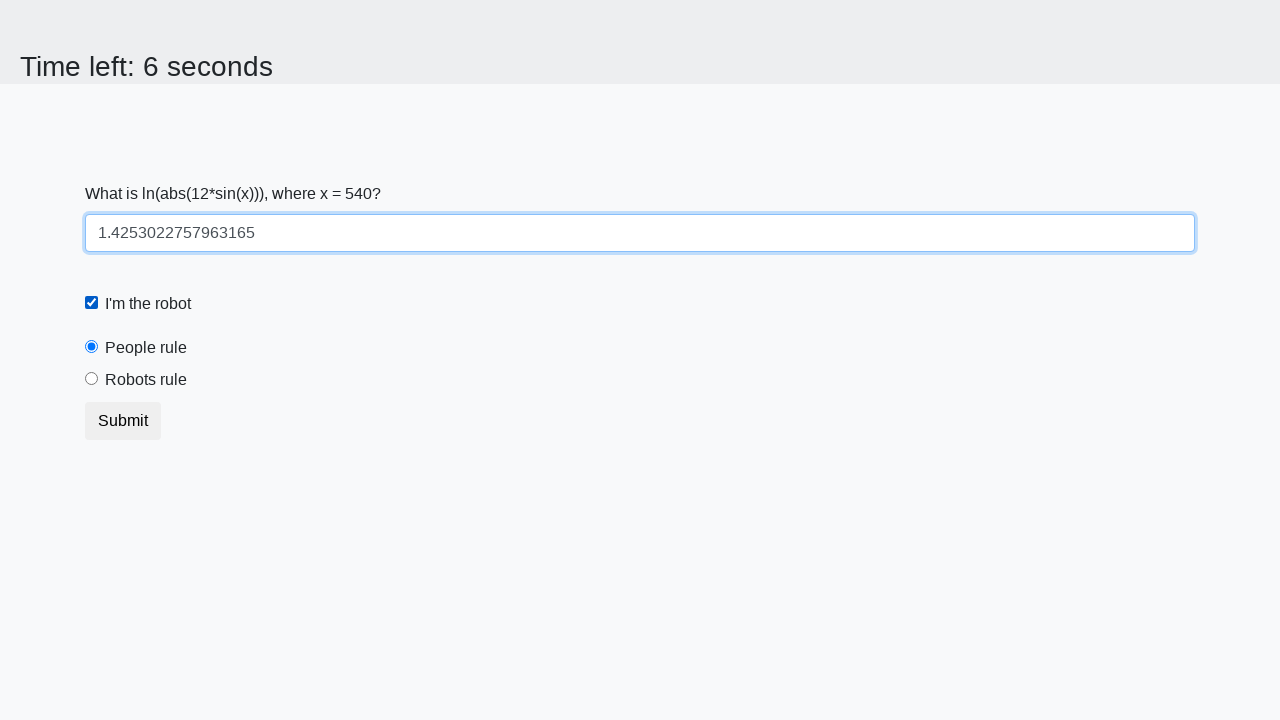

Clicked the 'robots rule' radio button at (92, 379) on #robotsRule
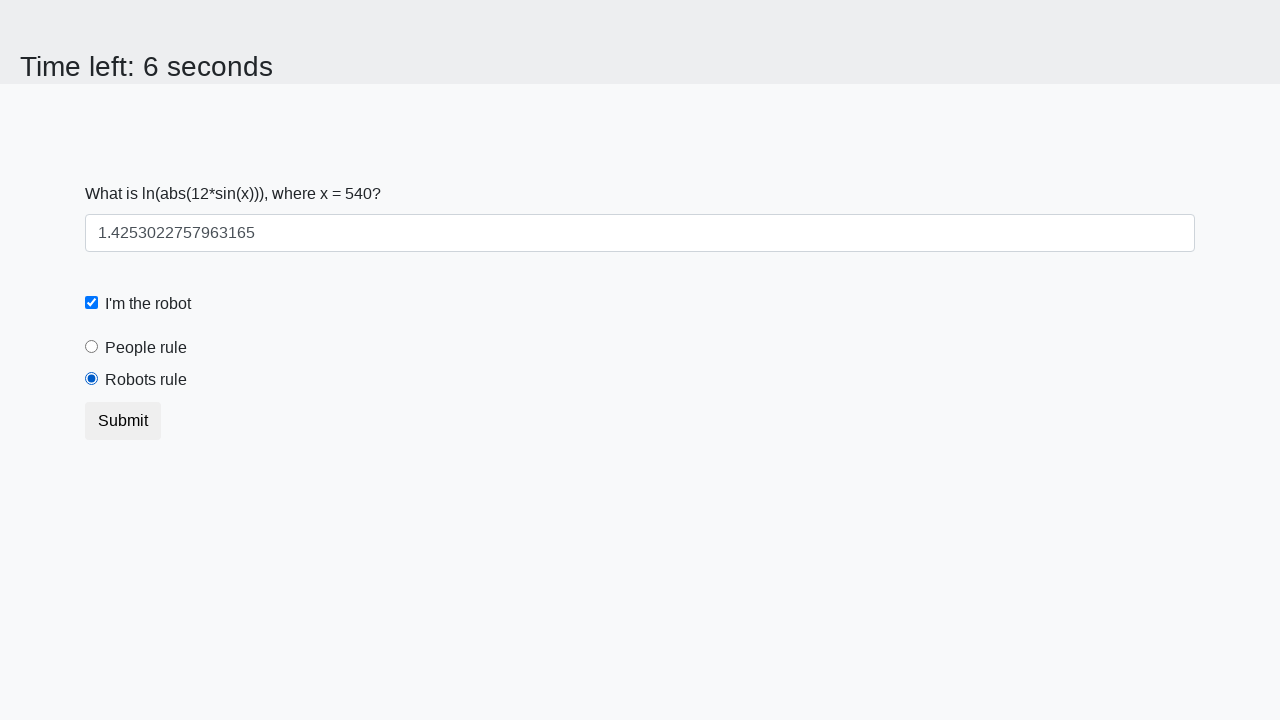

Clicked the submit button to complete the form at (123, 421) on button
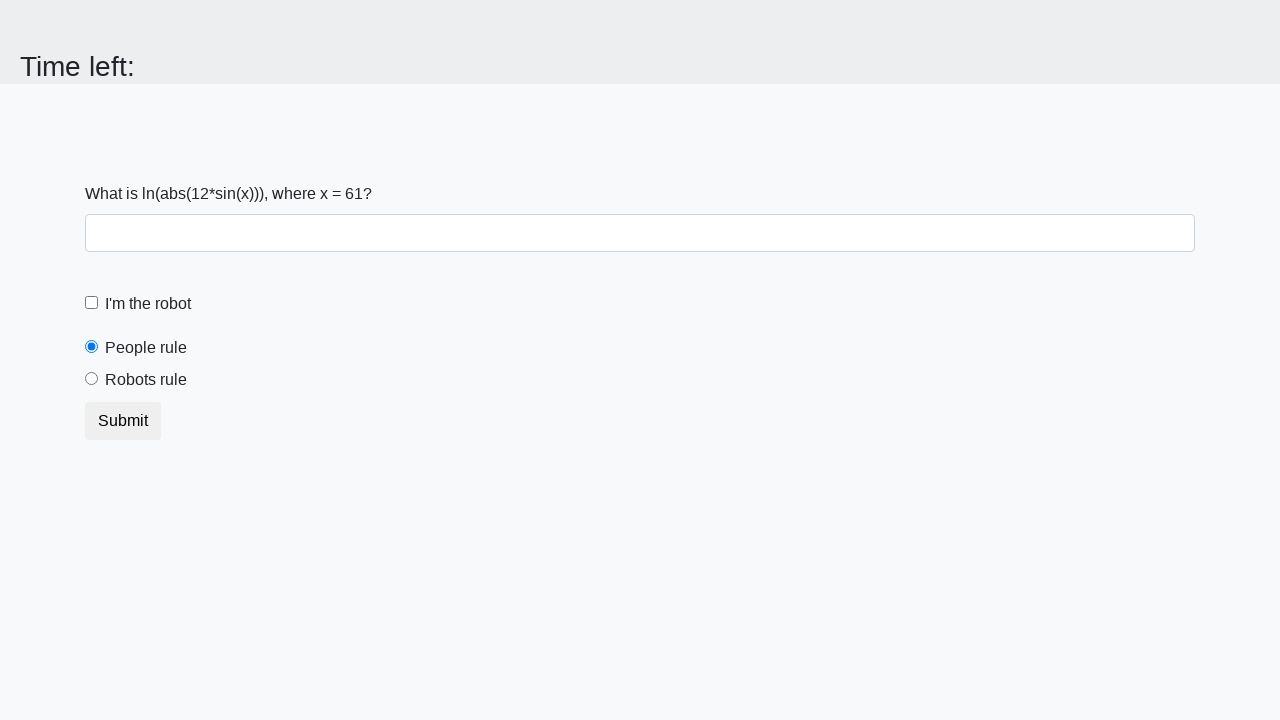

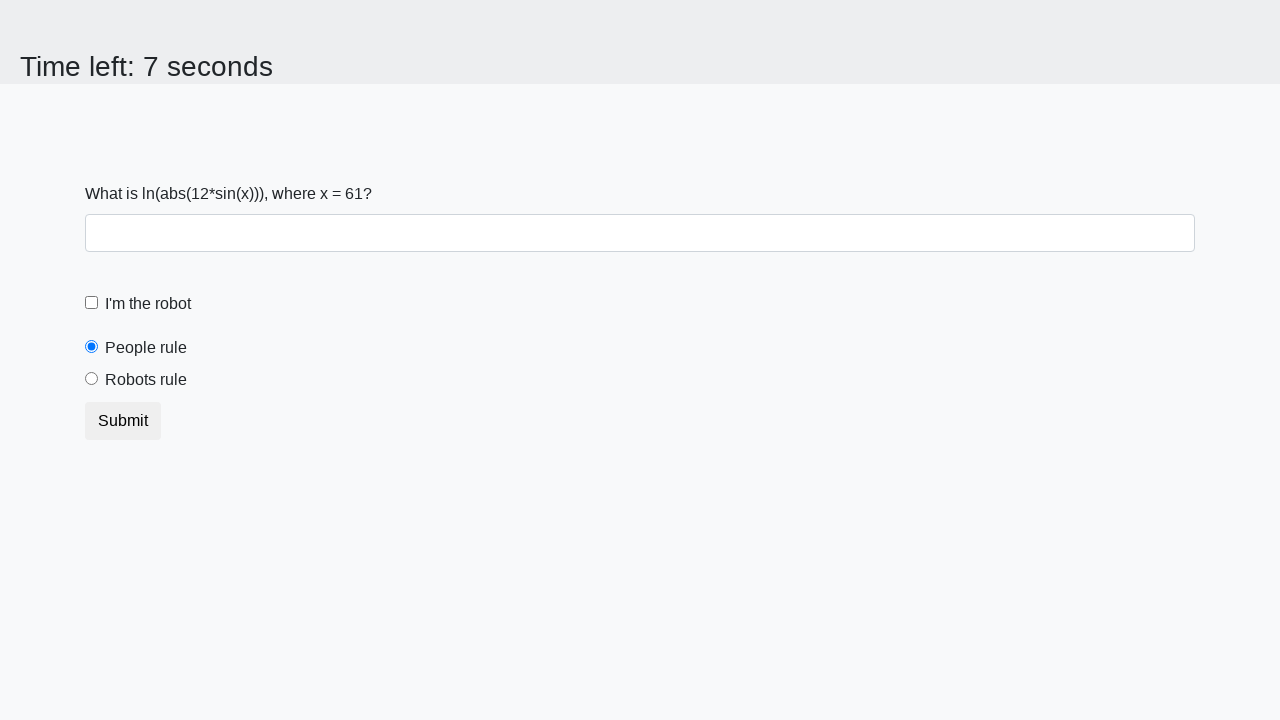